Tests checkbox interactions by clicking specific checkboxes, selecting multiple checkboxes, and then unselecting all selected checkboxes

Starting URL: https://testautomationpractice.blogspot.com/

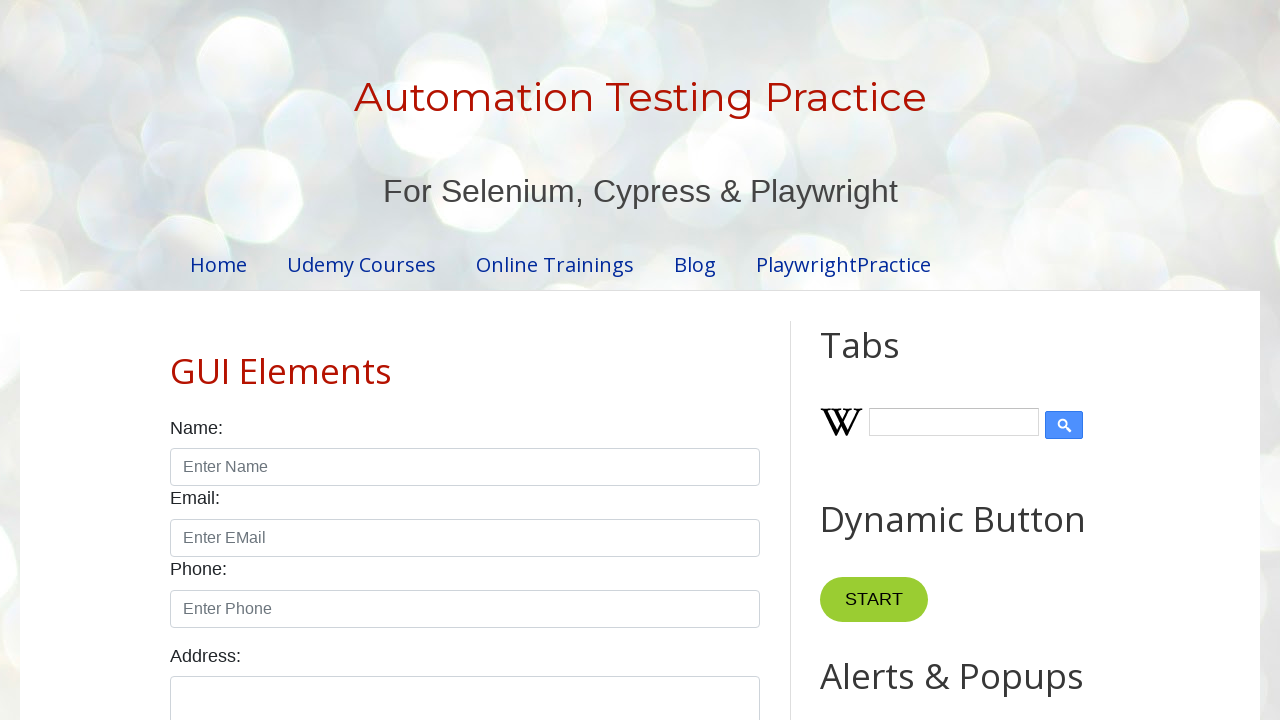

Navigated to test automation practice website
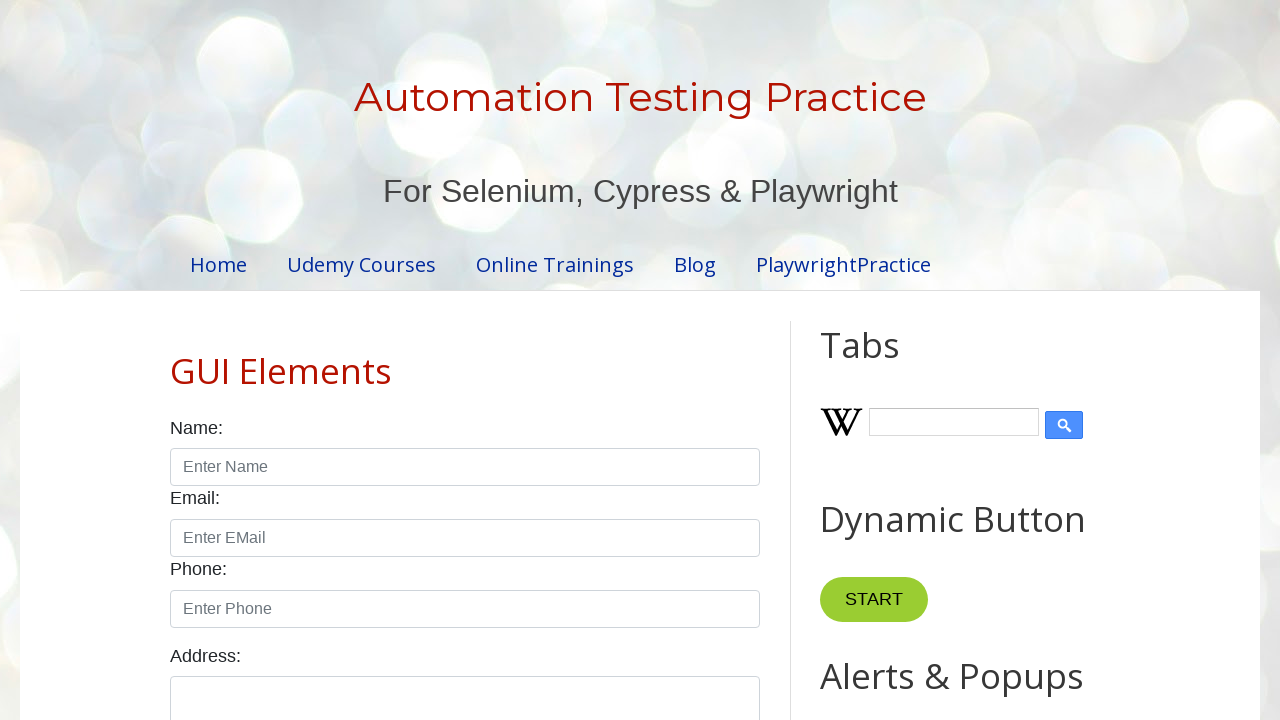

Clicked Monday checkbox at (272, 360) on xpath=//input[@id='monday']
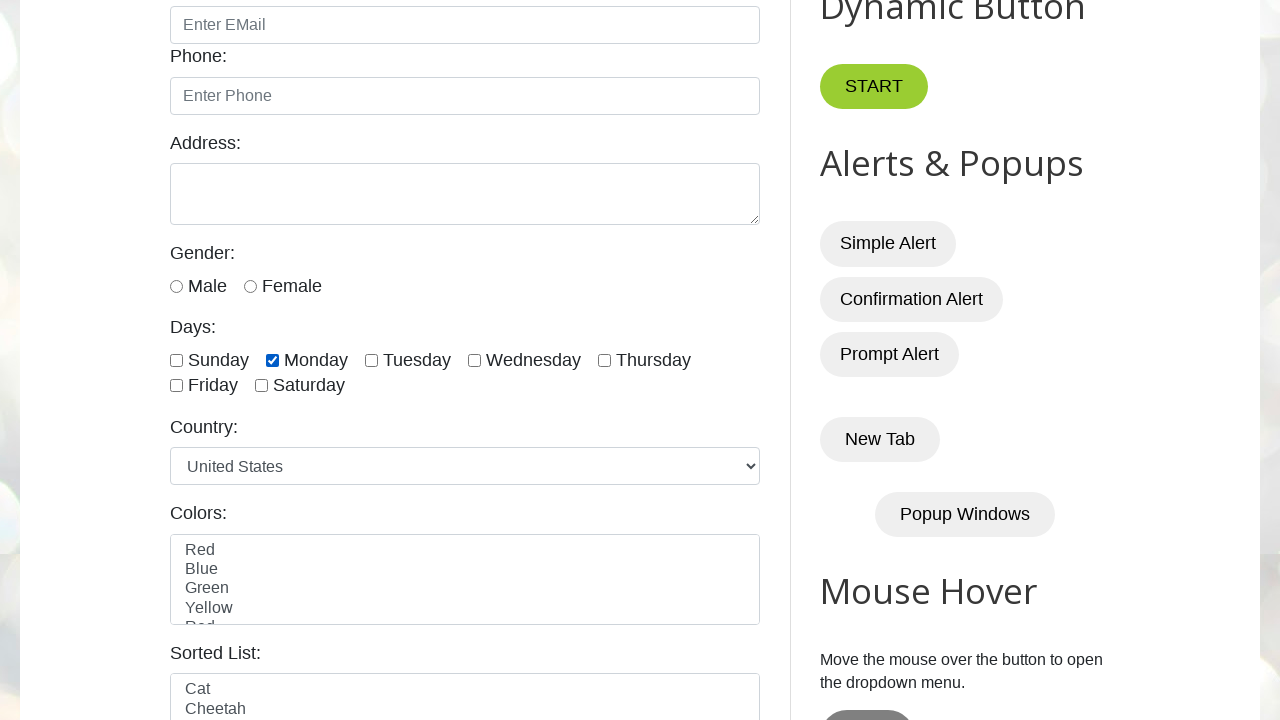

Located all checkboxes with form-check-input class
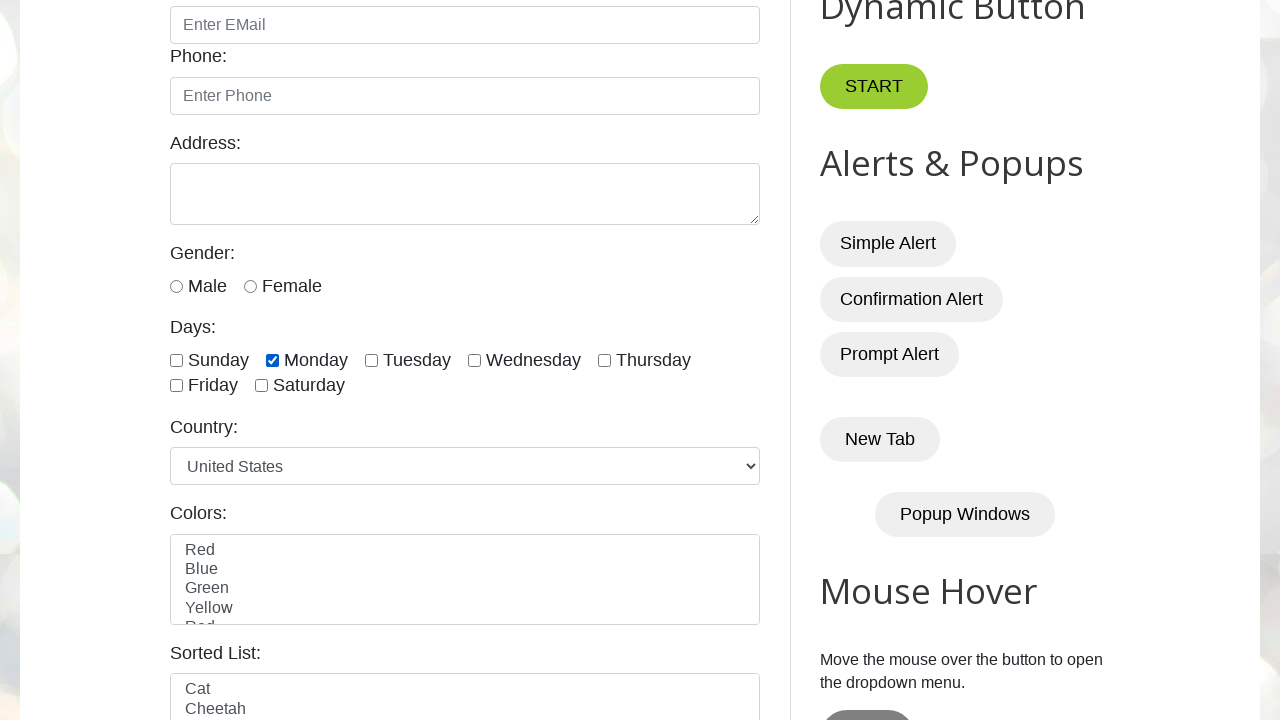

Clicked checkbox at index 0 (selecting first 3 checkboxes) at (176, 360) on xpath=//*[@class='form-check-input' and @type='checkbox'] >> nth=0
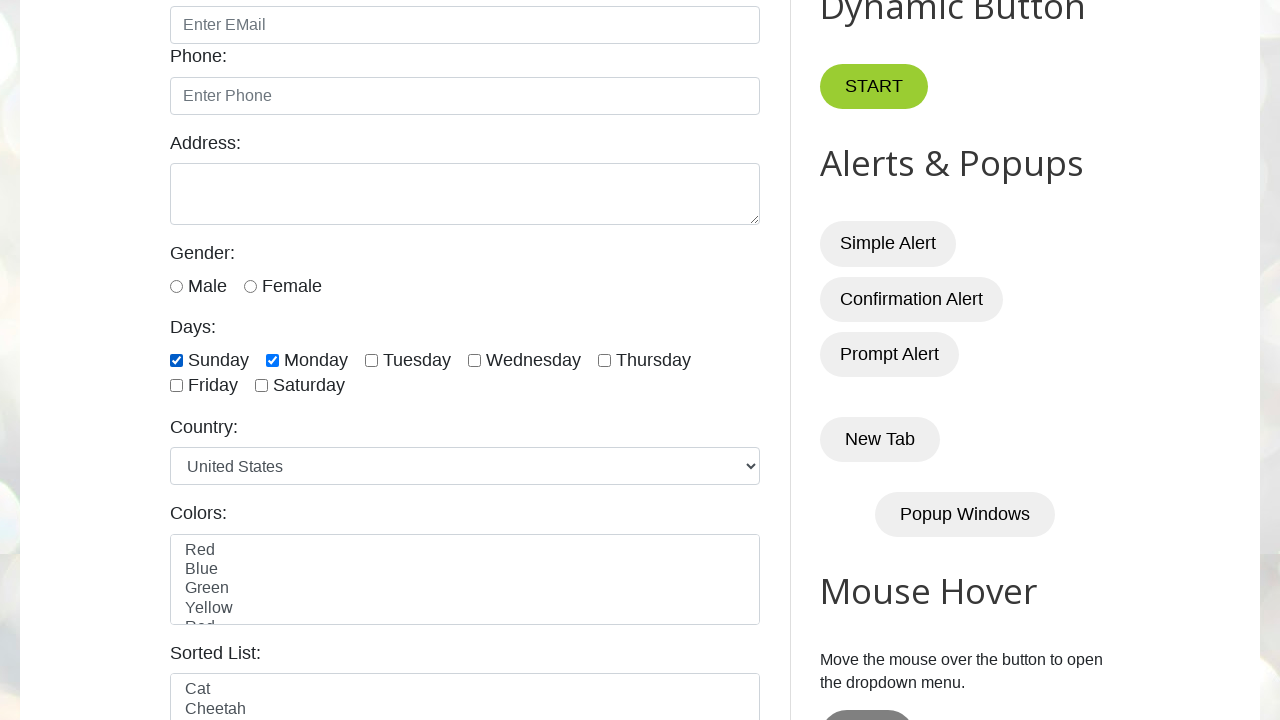

Clicked checkbox at index 1 (selecting first 3 checkboxes) at (272, 360) on xpath=//*[@class='form-check-input' and @type='checkbox'] >> nth=1
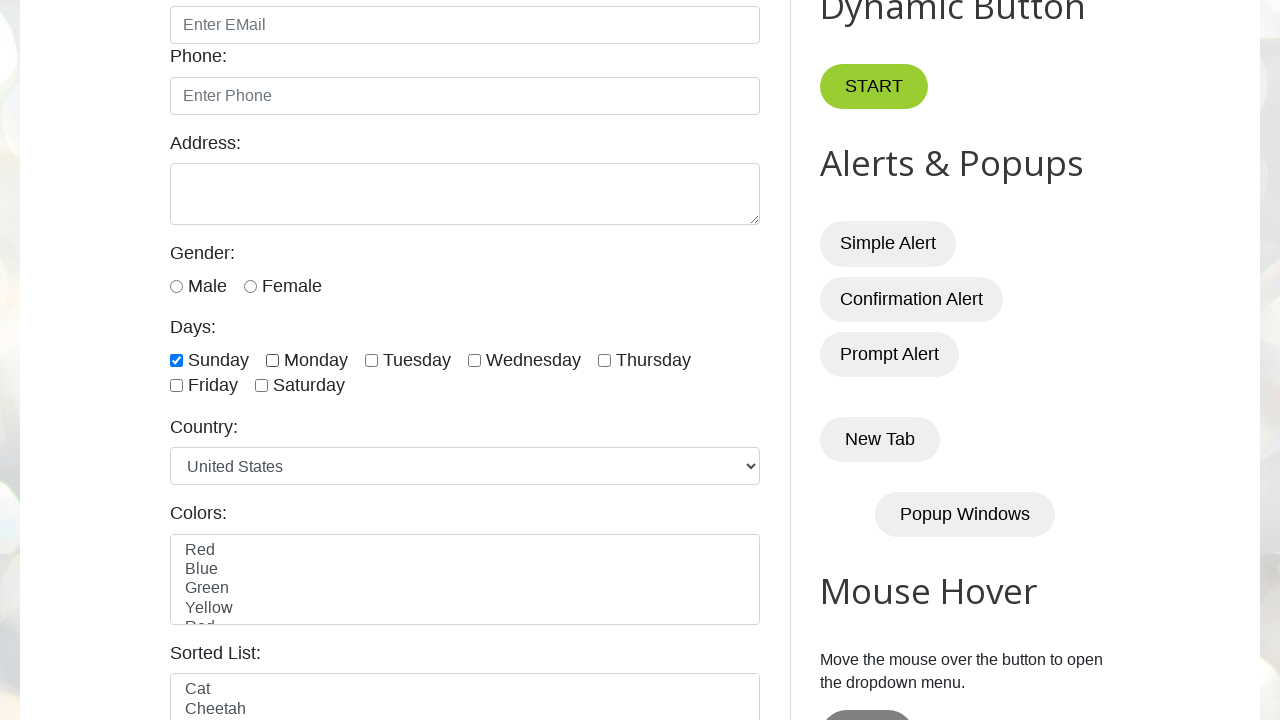

Clicked checkbox at index 2 (selecting first 3 checkboxes) at (372, 360) on xpath=//*[@class='form-check-input' and @type='checkbox'] >> nth=2
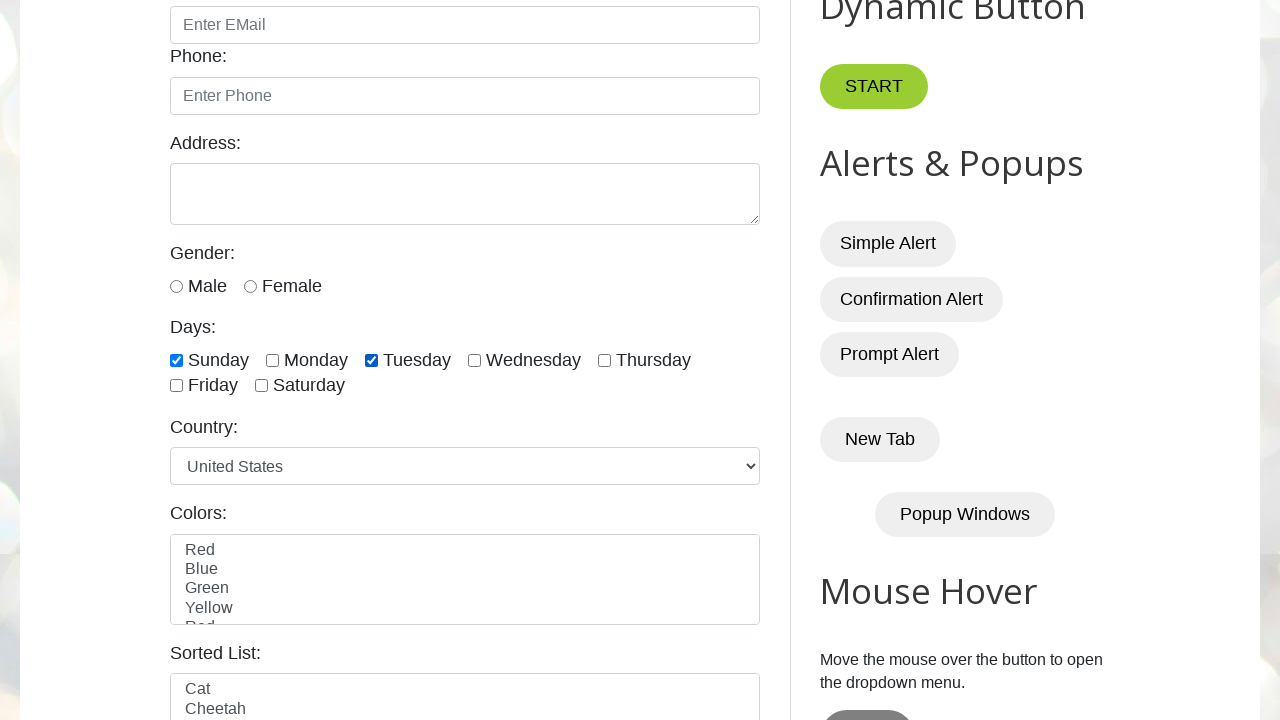

Waited 5 seconds
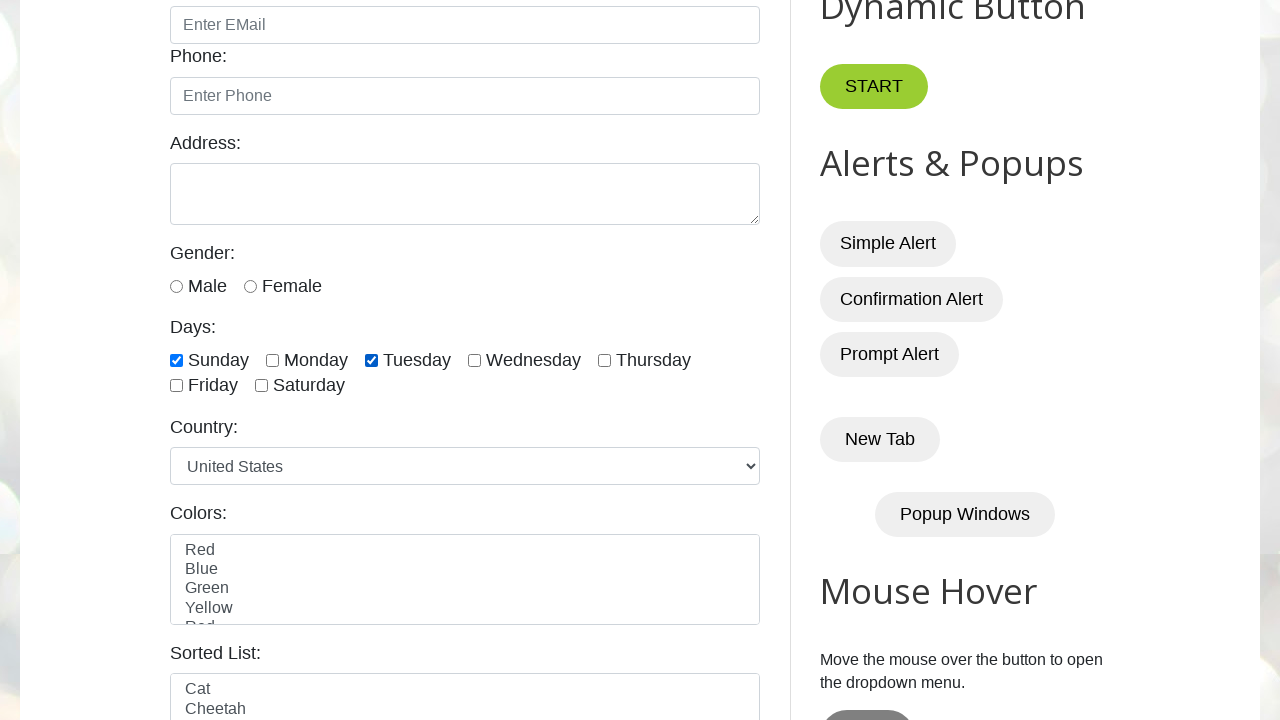

Retrieved count of all checkboxes: 7
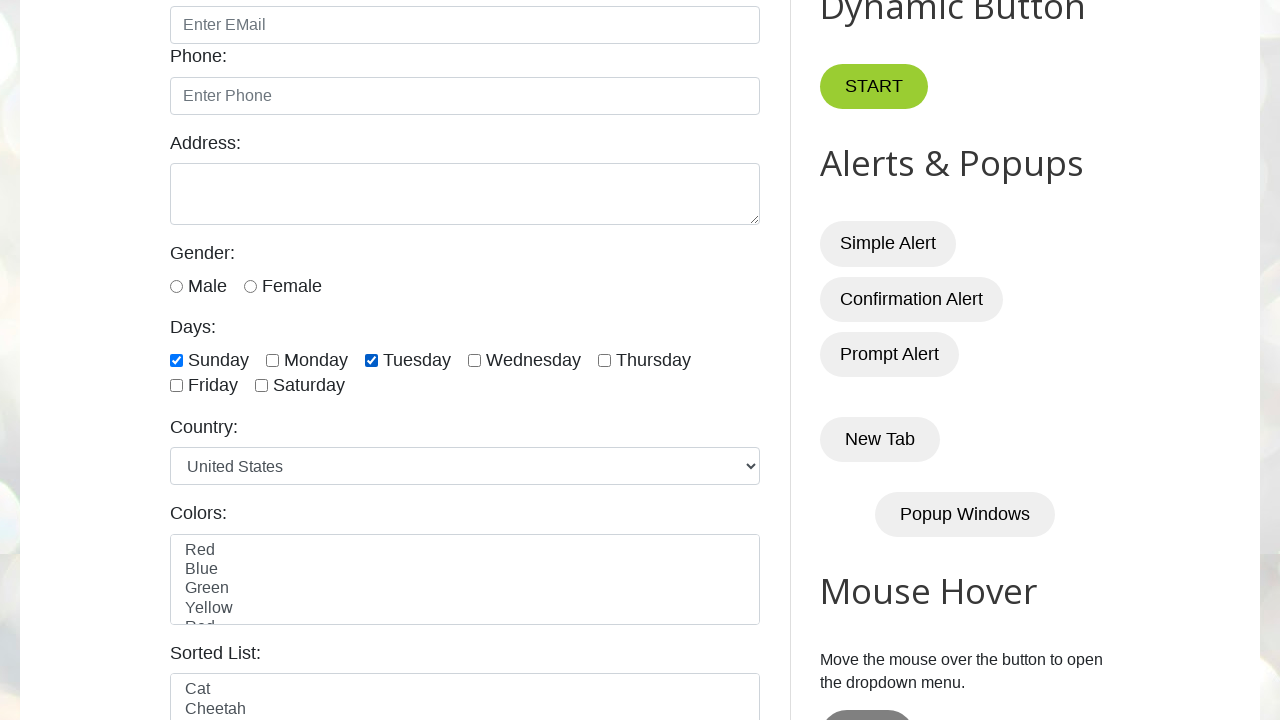

Unchecked checkbox at index 0 at (176, 360) on xpath=//*[@class='form-check-input' and @type='checkbox'] >> nth=0
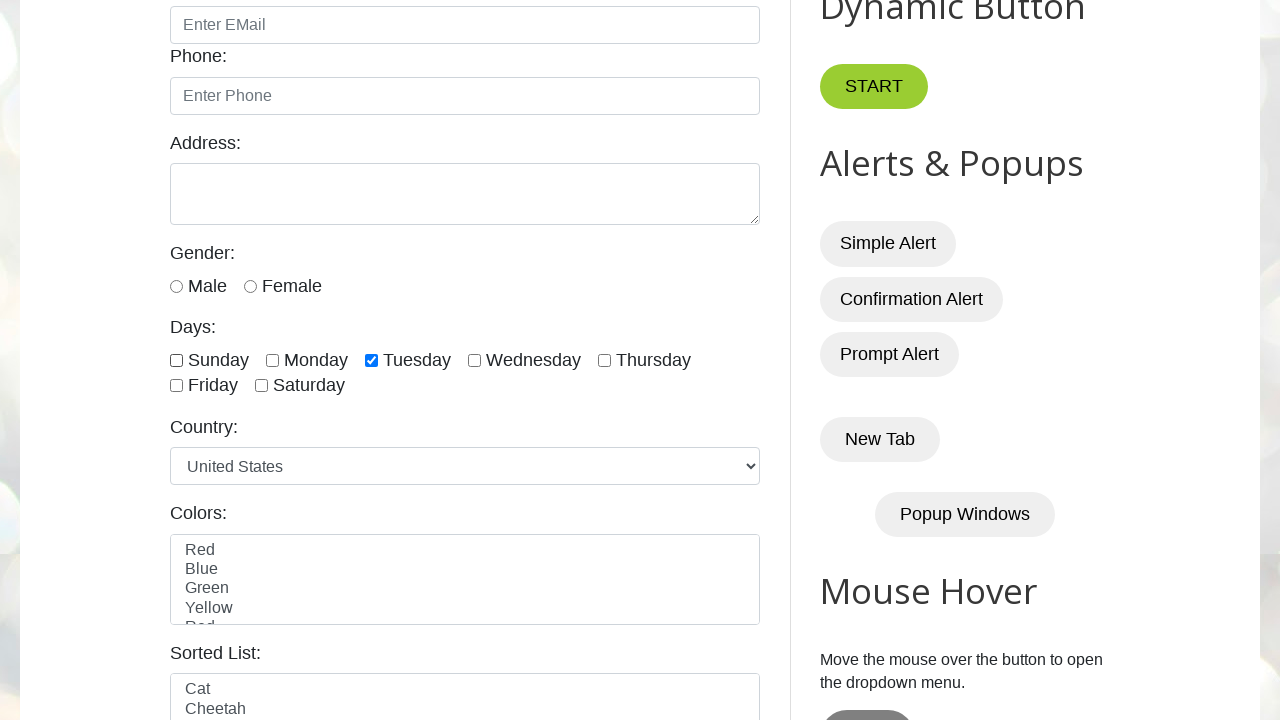

Unchecked checkbox at index 2 at (372, 360) on xpath=//*[@class='form-check-input' and @type='checkbox'] >> nth=2
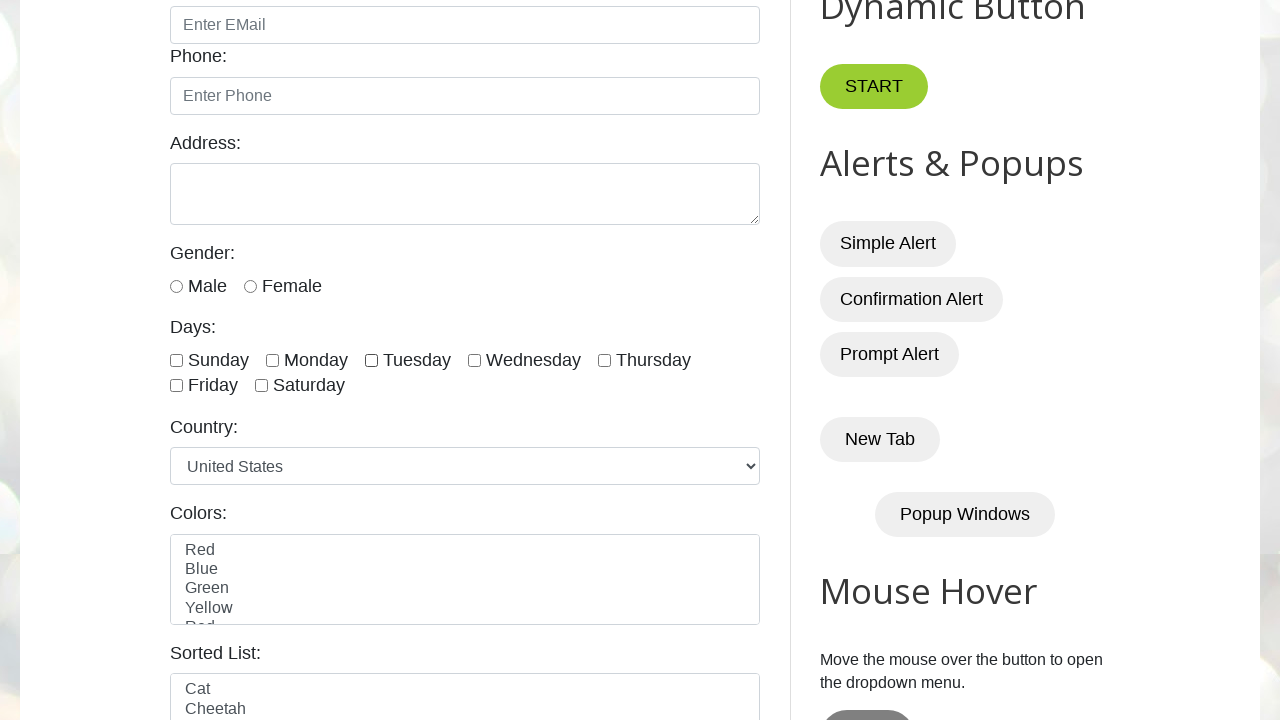

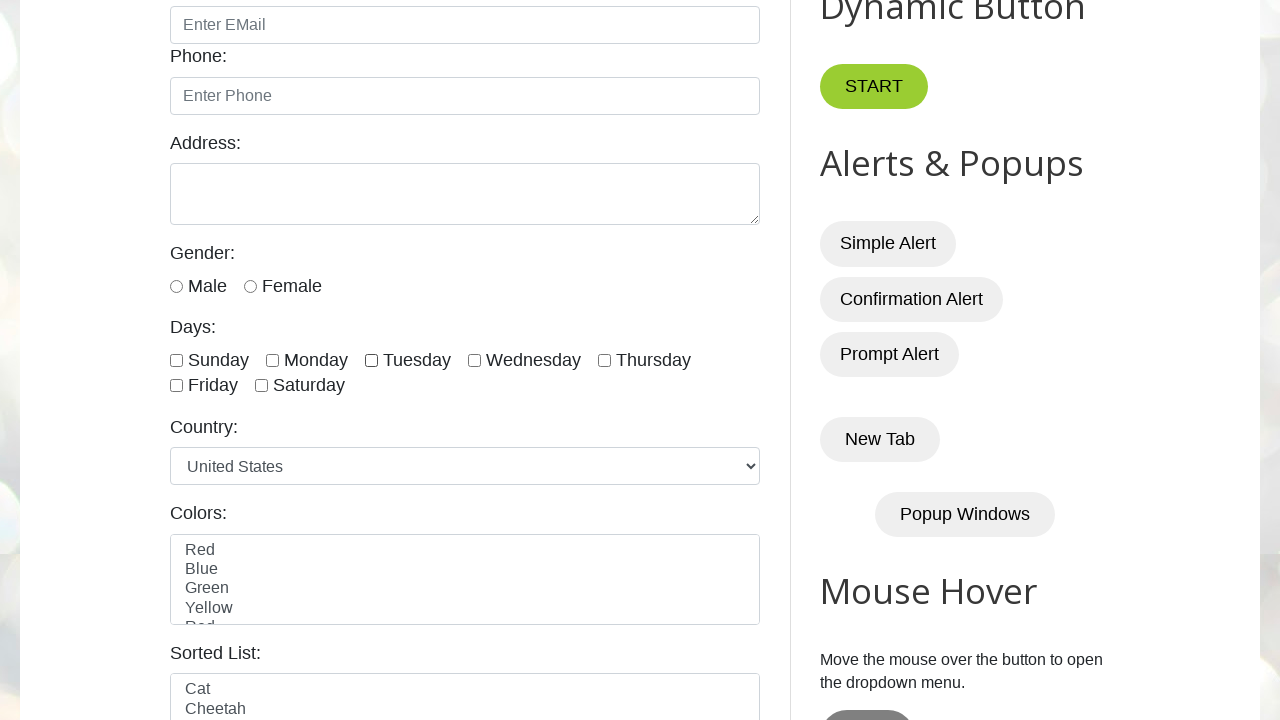